Tests checkbox functionality by verifying a "friends and family" checkbox is initially unchecked, clicking it, and then verifying it becomes checked.

Starting URL: https://rahulshettyacademy.com/dropdownsPractise/

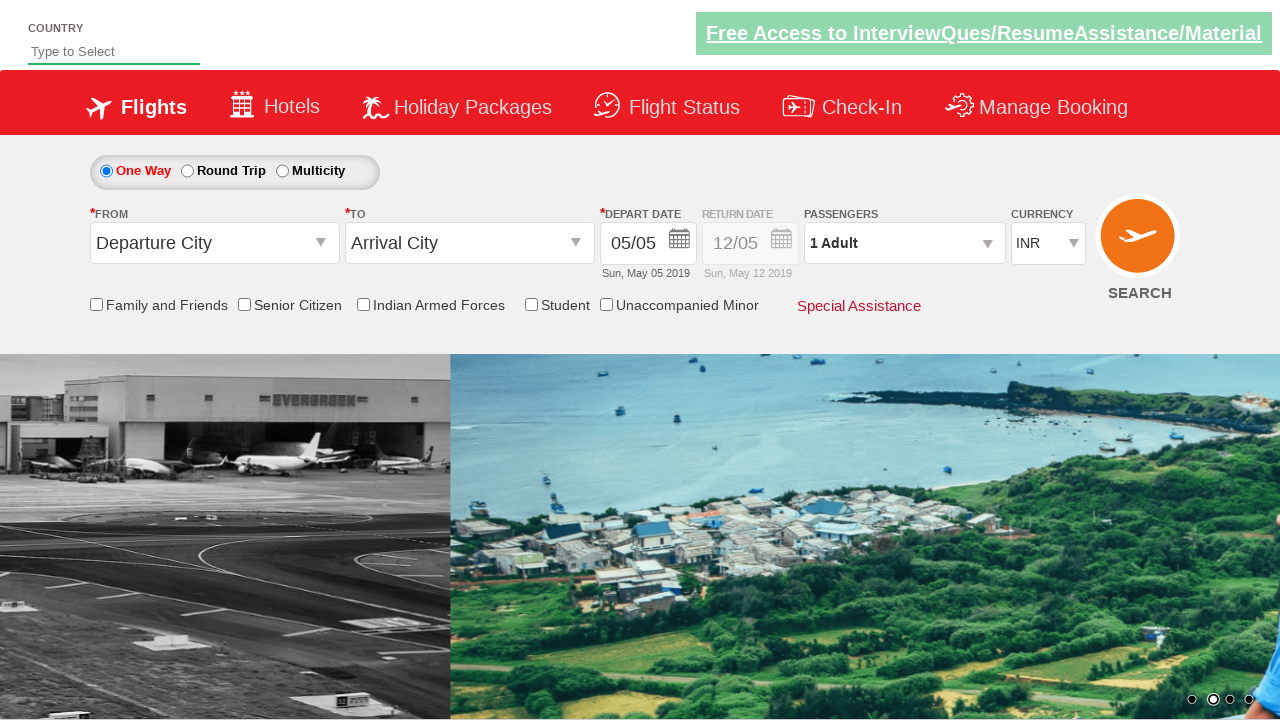

Located friends and family checkbox element
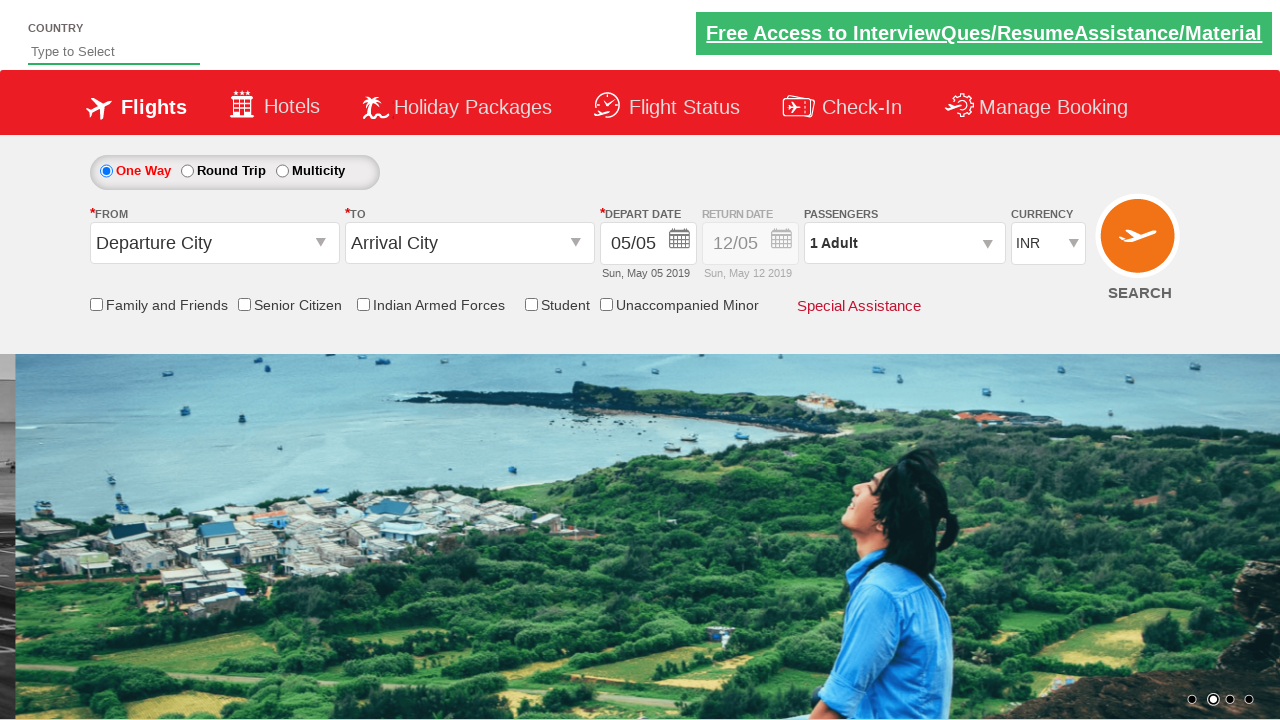

Verified checkbox is initially unchecked
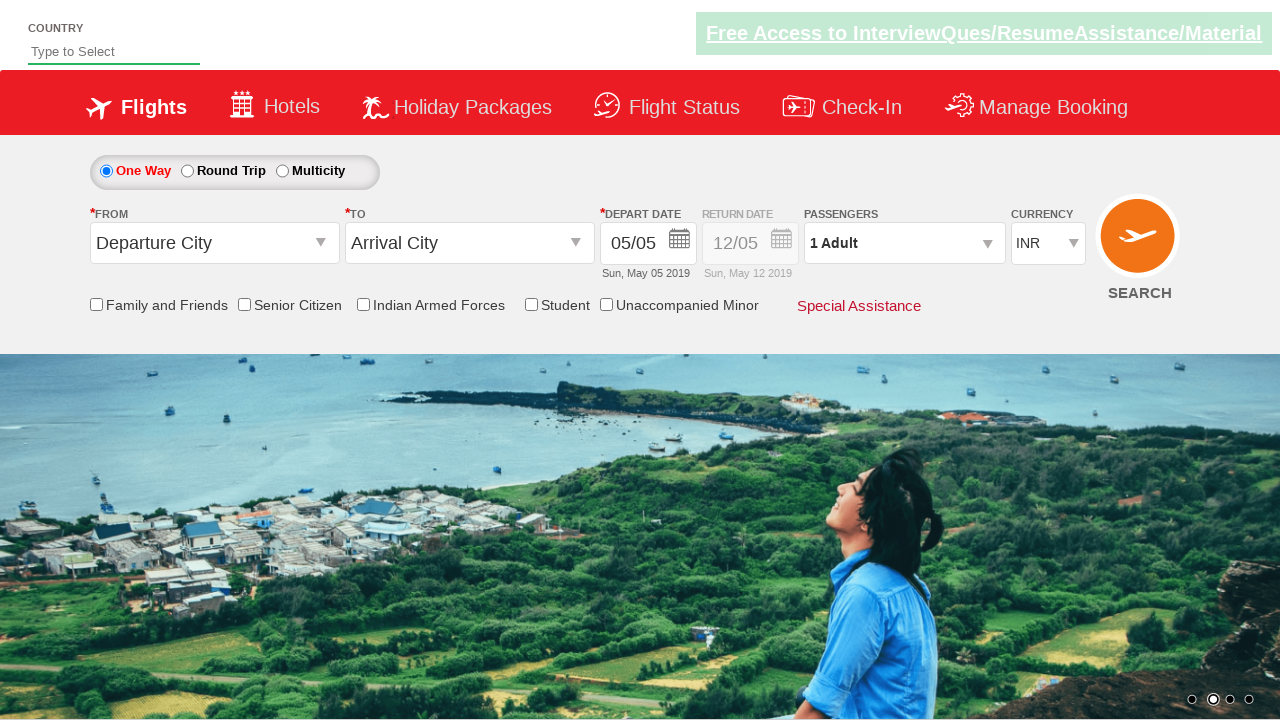

Clicked the friends and family checkbox at (96, 304) on input[id*='friendsandfamily']
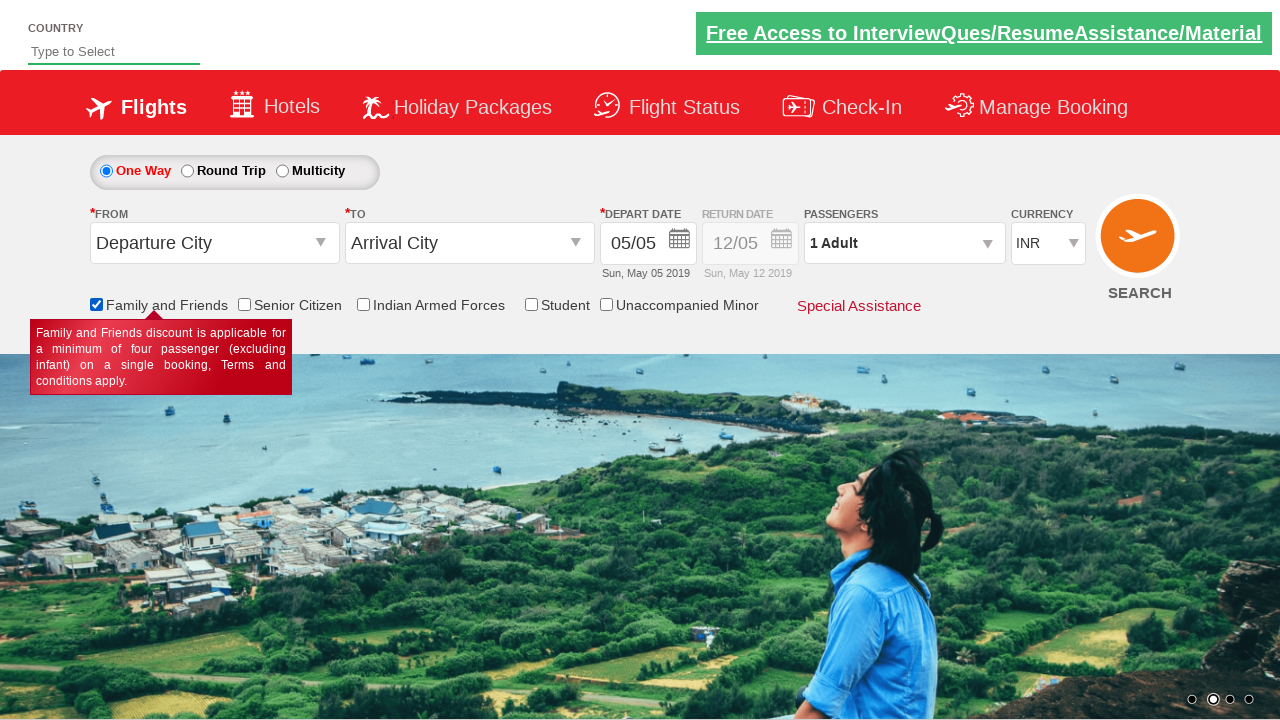

Verified checkbox is now checked after clicking
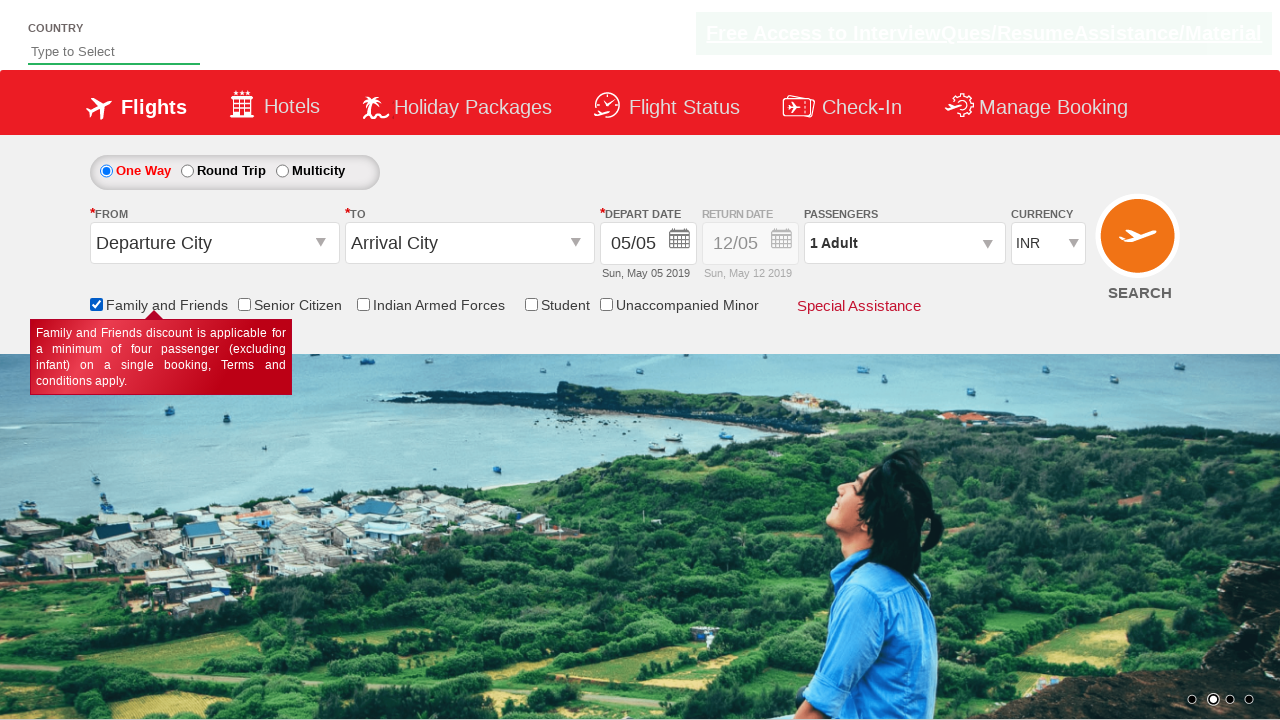

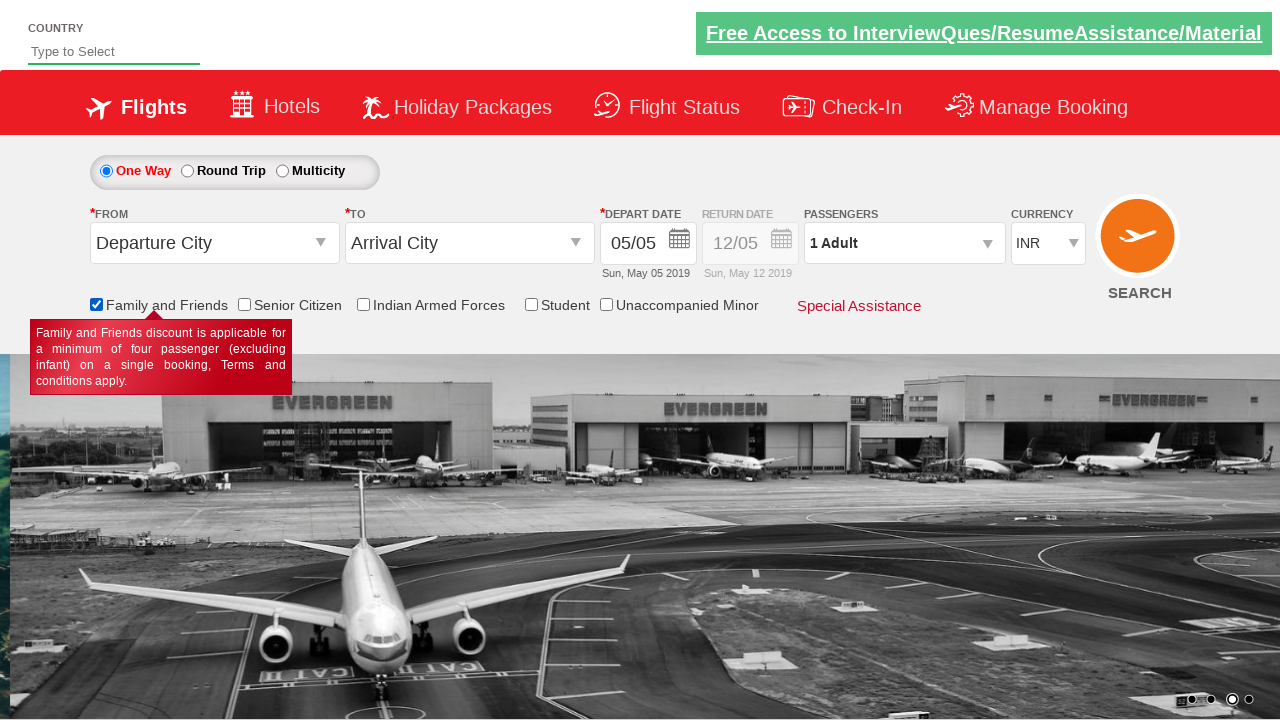